Tests infinite scroll functionality on a news search results page by scrolling down to load more articles and verifying article elements appear

Starting URL: https://www.cnyes.com/search/news?keyword=科技

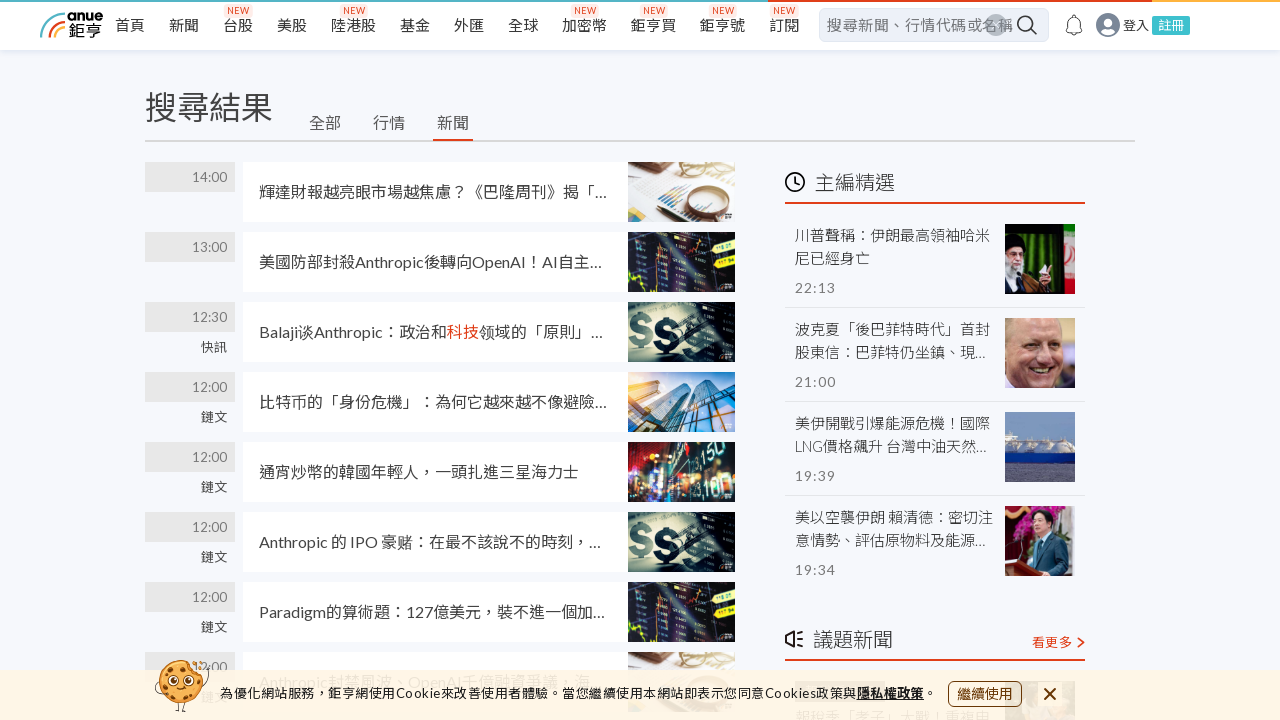

Initial search results loaded on news search page
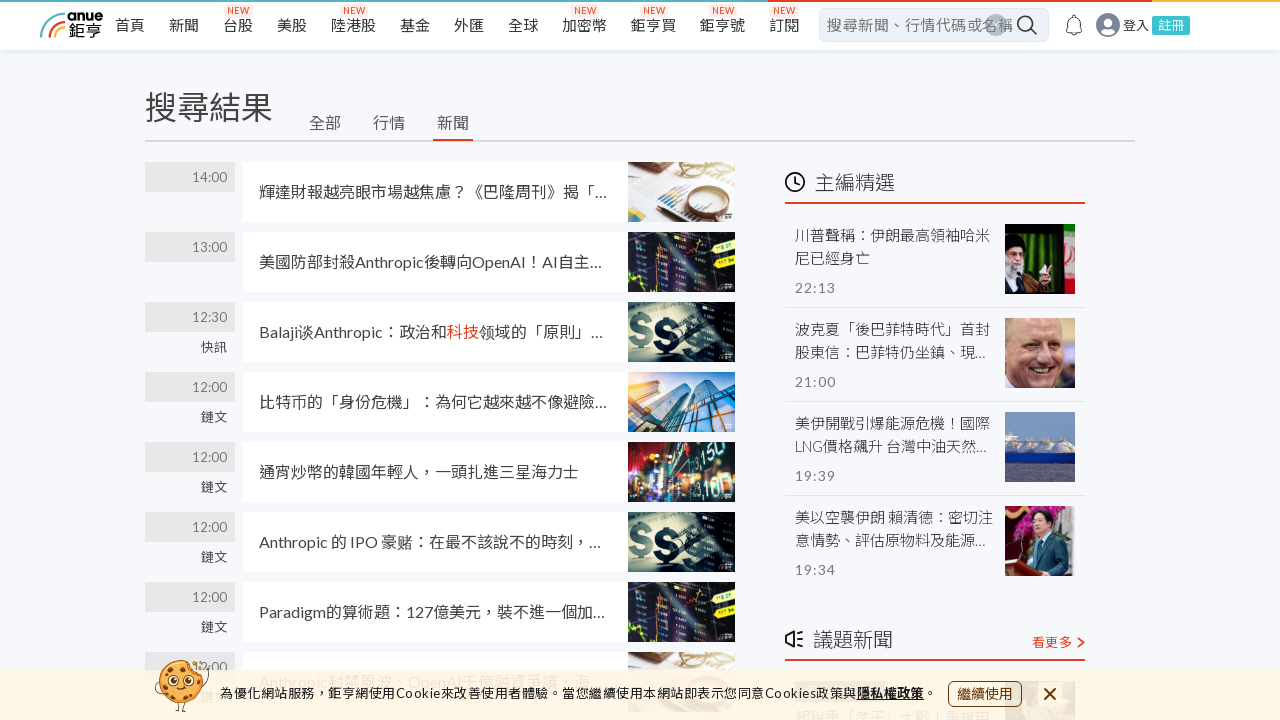

Retrieved initial page scroll height
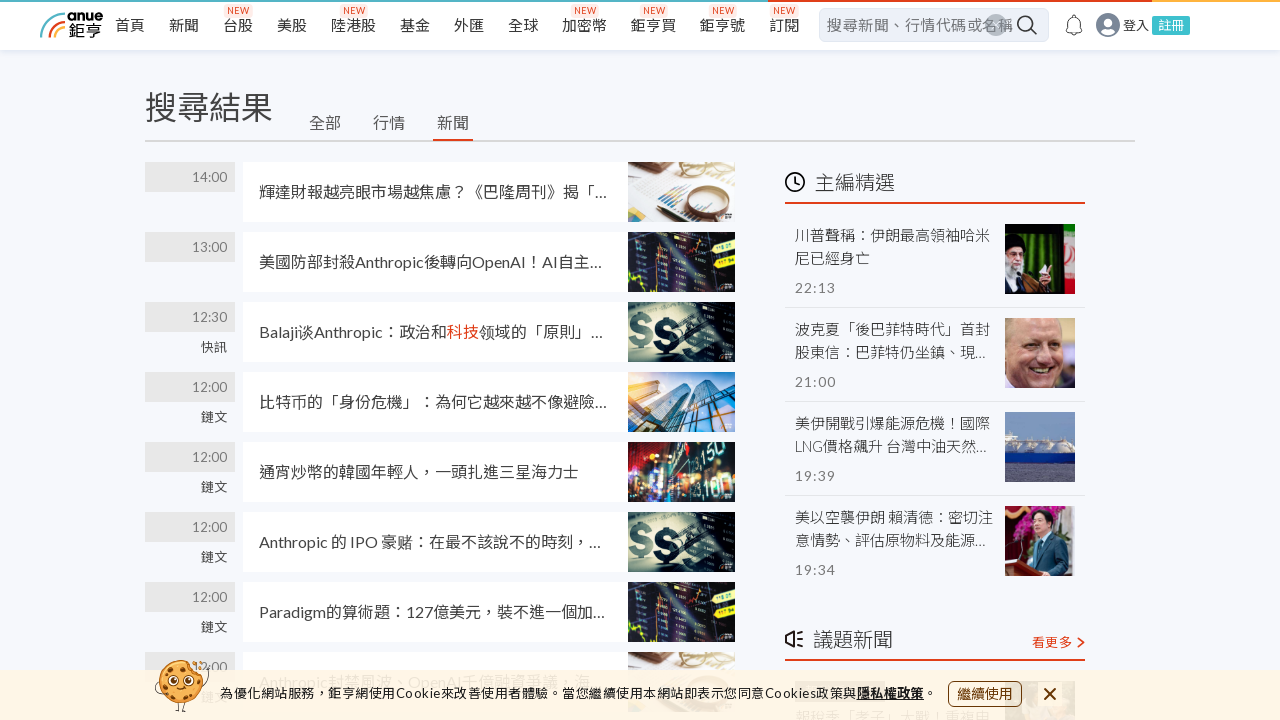

Scrolled down to bottom of page to trigger infinite scroll
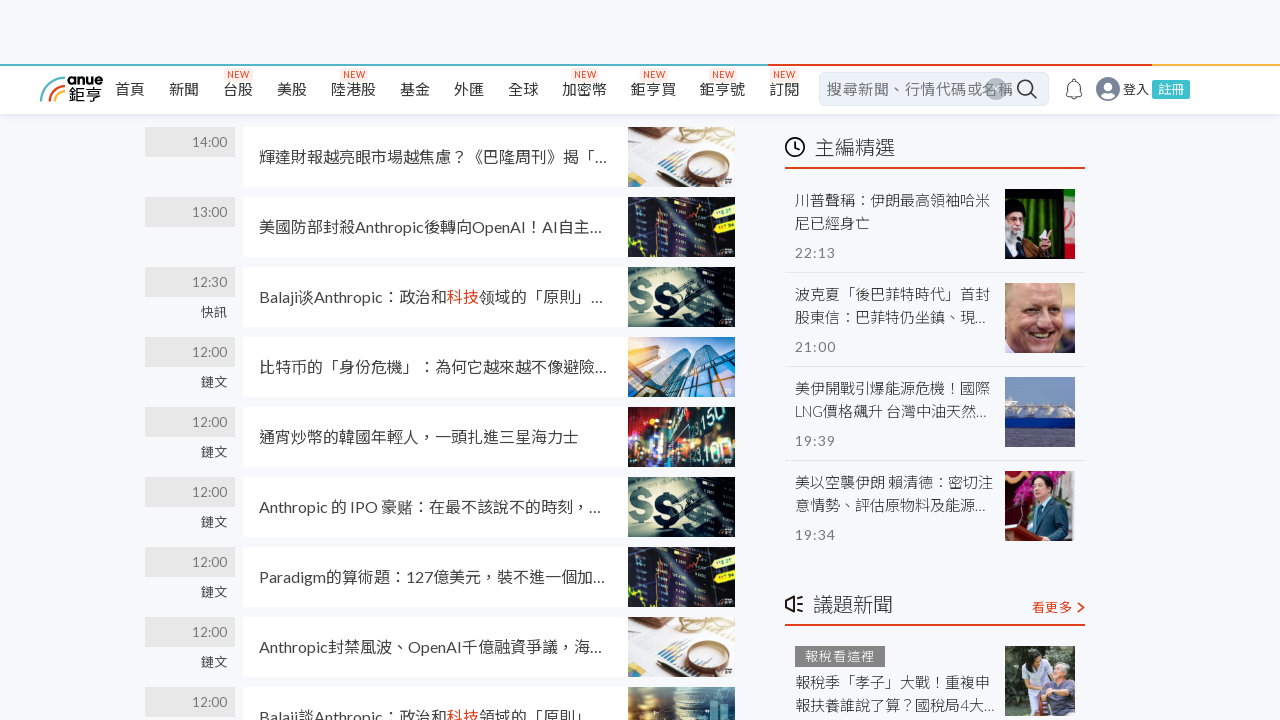

Waited 2 seconds for new articles to load
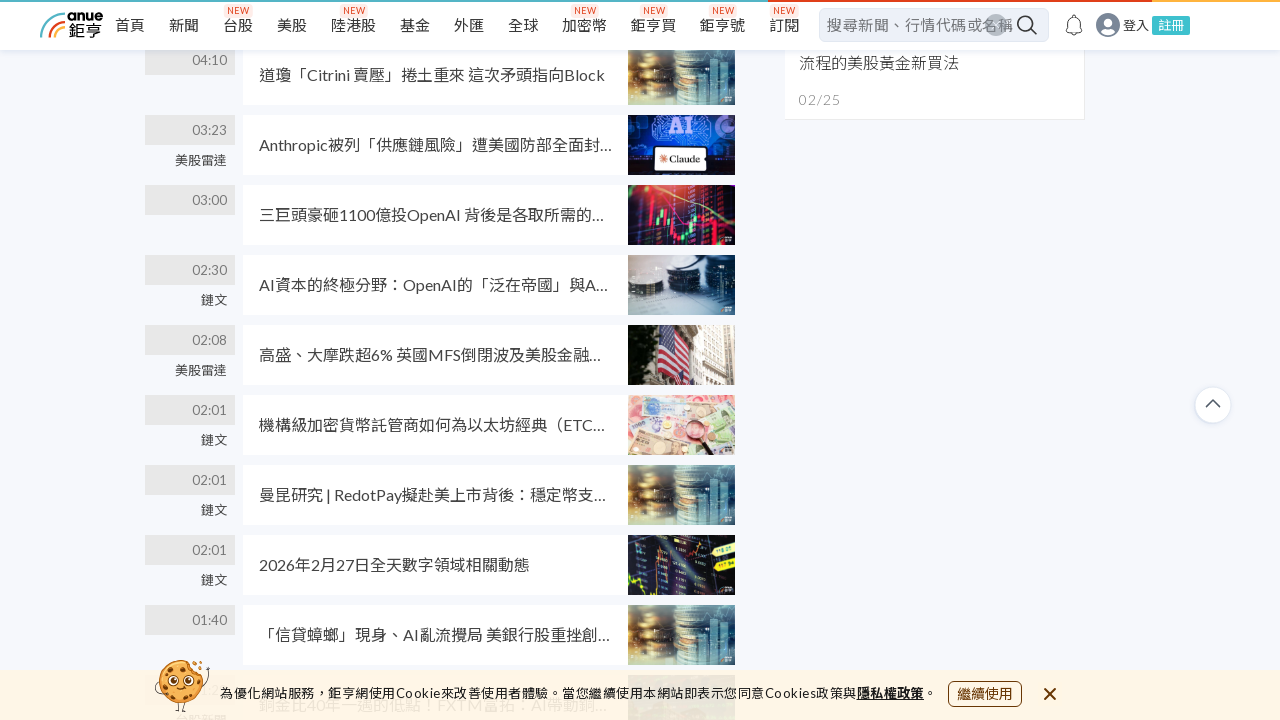

Scrolled down again to load additional articles
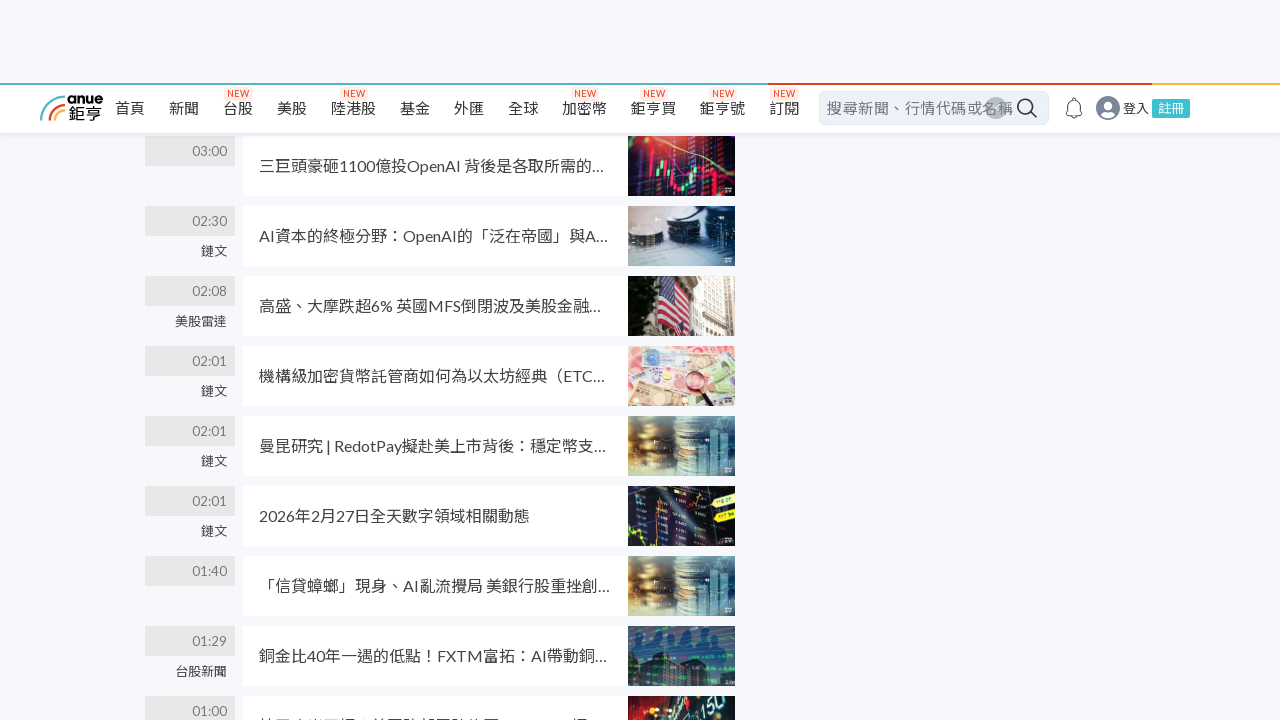

Waited 2 seconds for additional articles to load
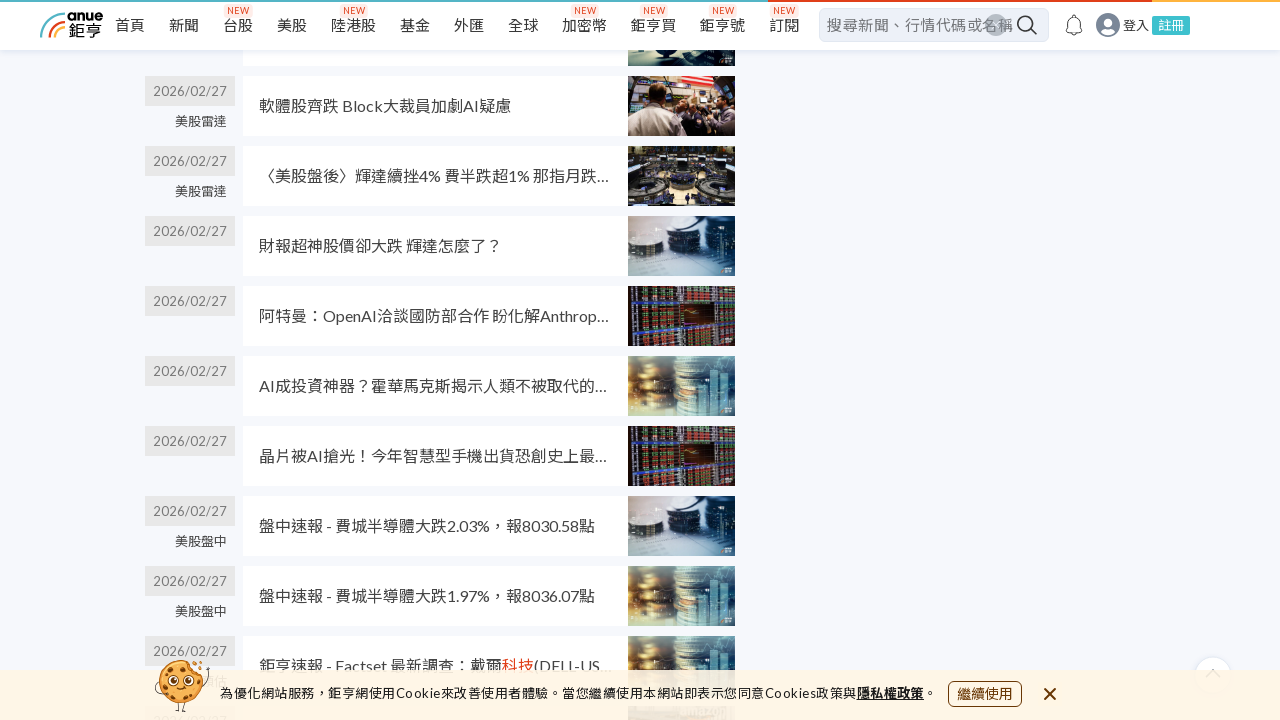

Verified article elements are present after infinite scroll
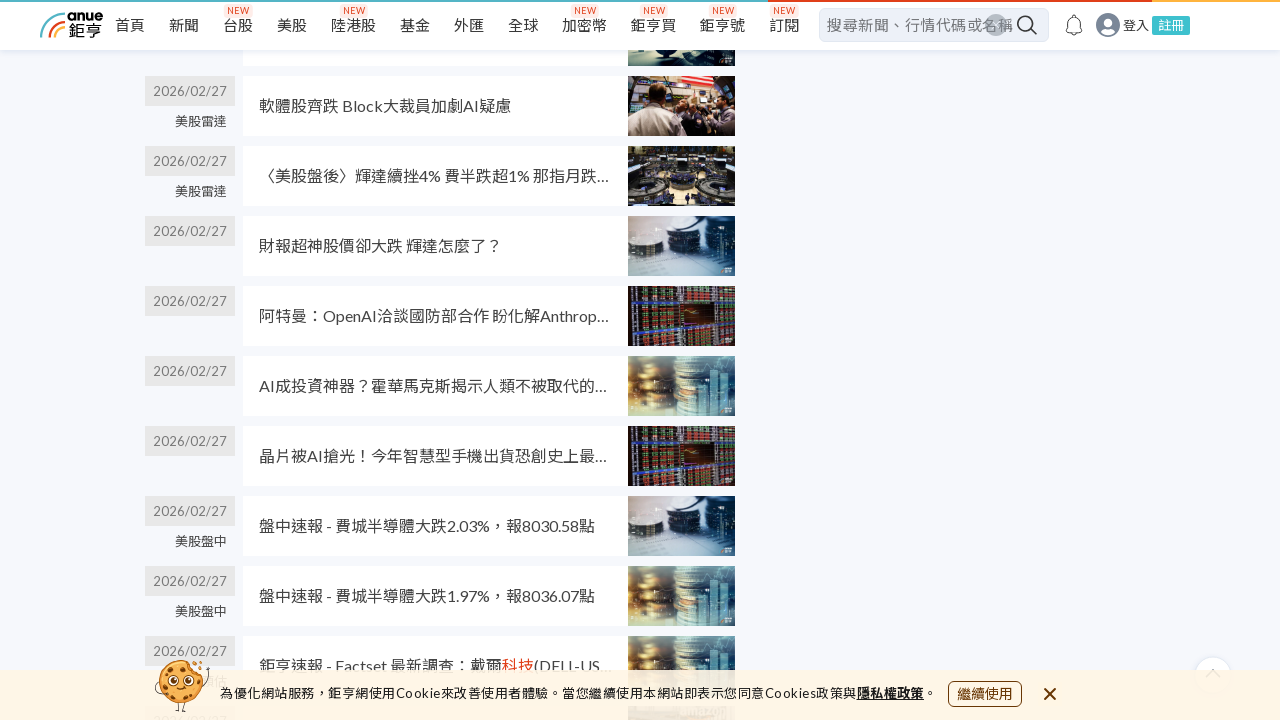

Retrieved all loaded article elements
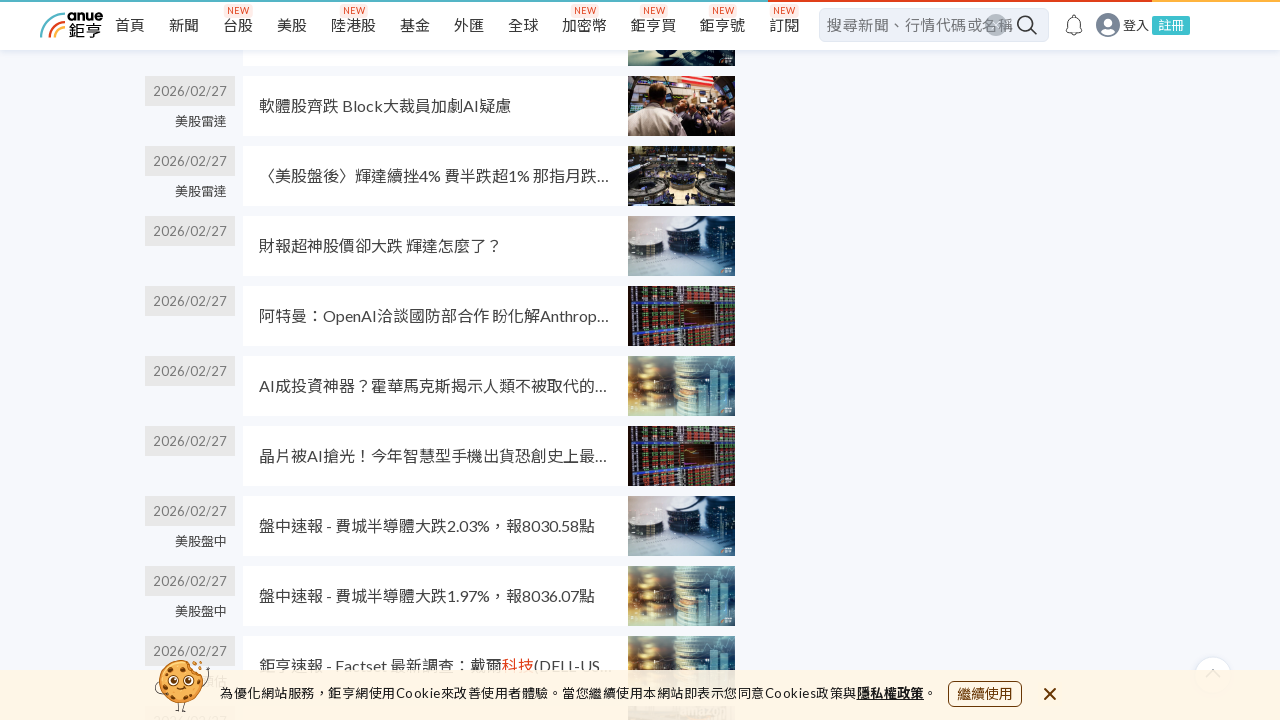

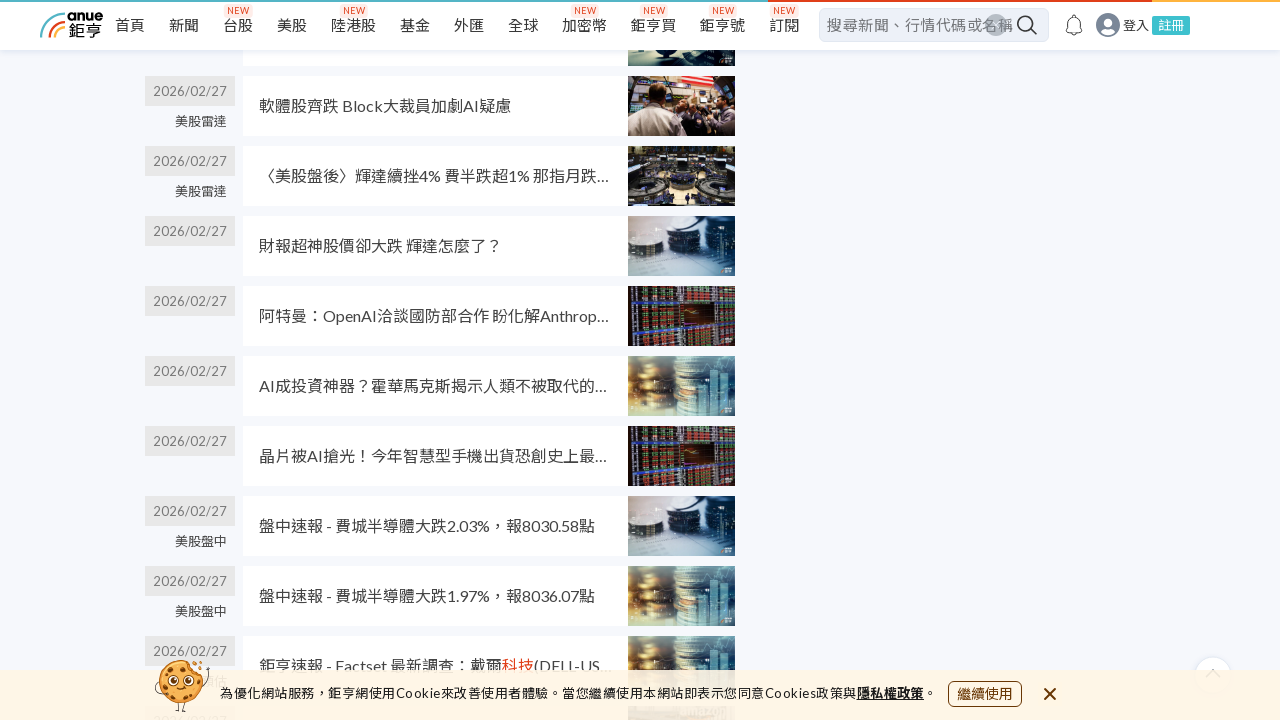